Tests a registration form by filling in the first name and last name fields

Starting URL: http://demo.automationtesting.in/Register.html

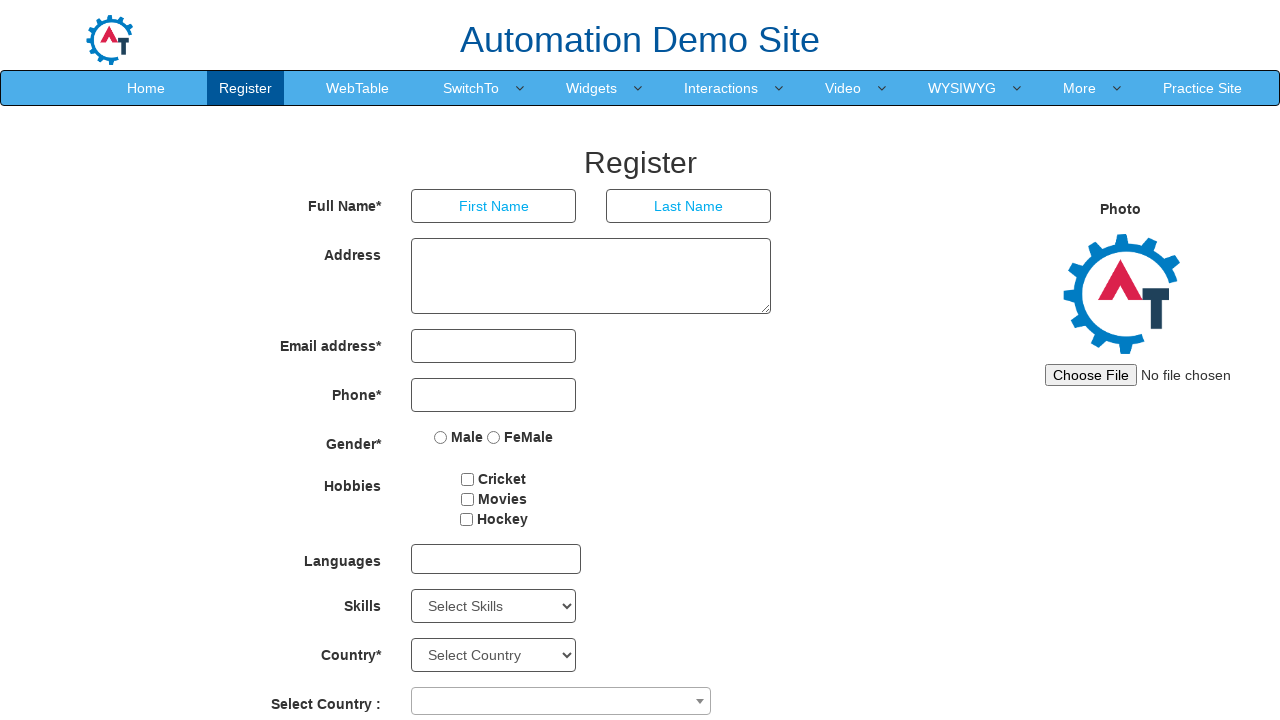

Filled first name field with 'John' on //div/input[@placeholder='First Name']
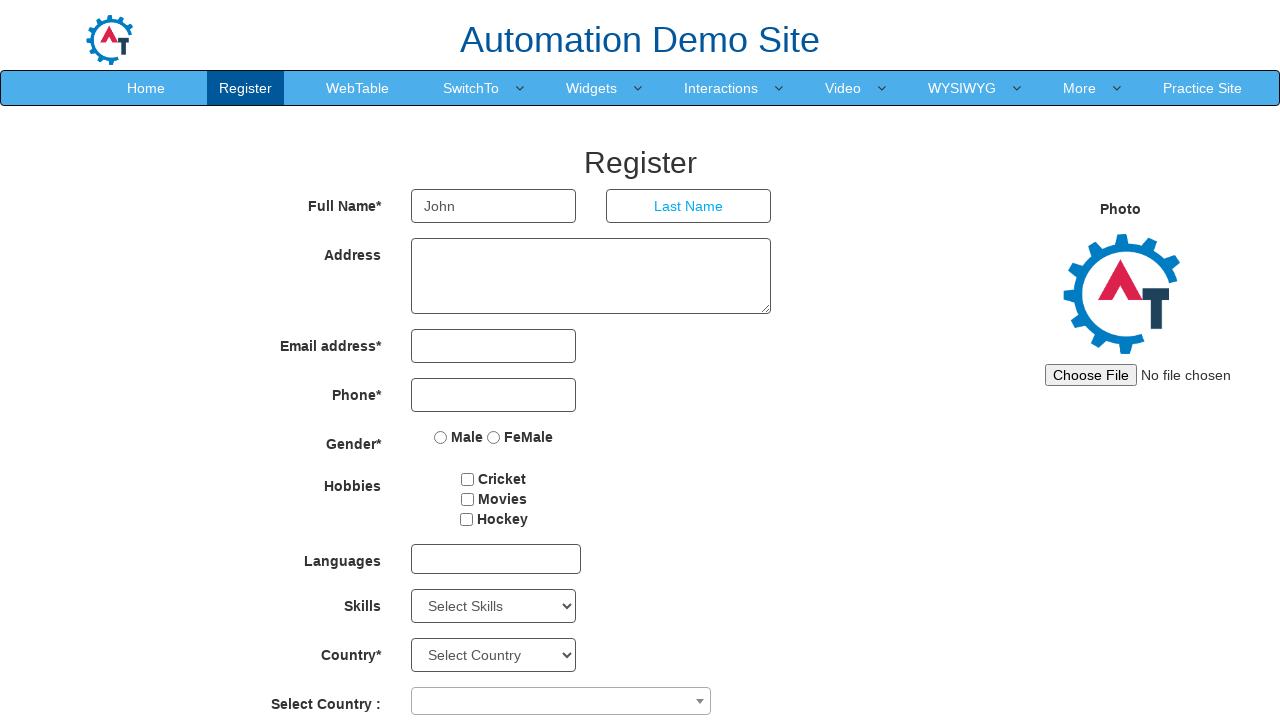

Filled last name field with 'Smith' on //div/input[@placeholder='Last Name']
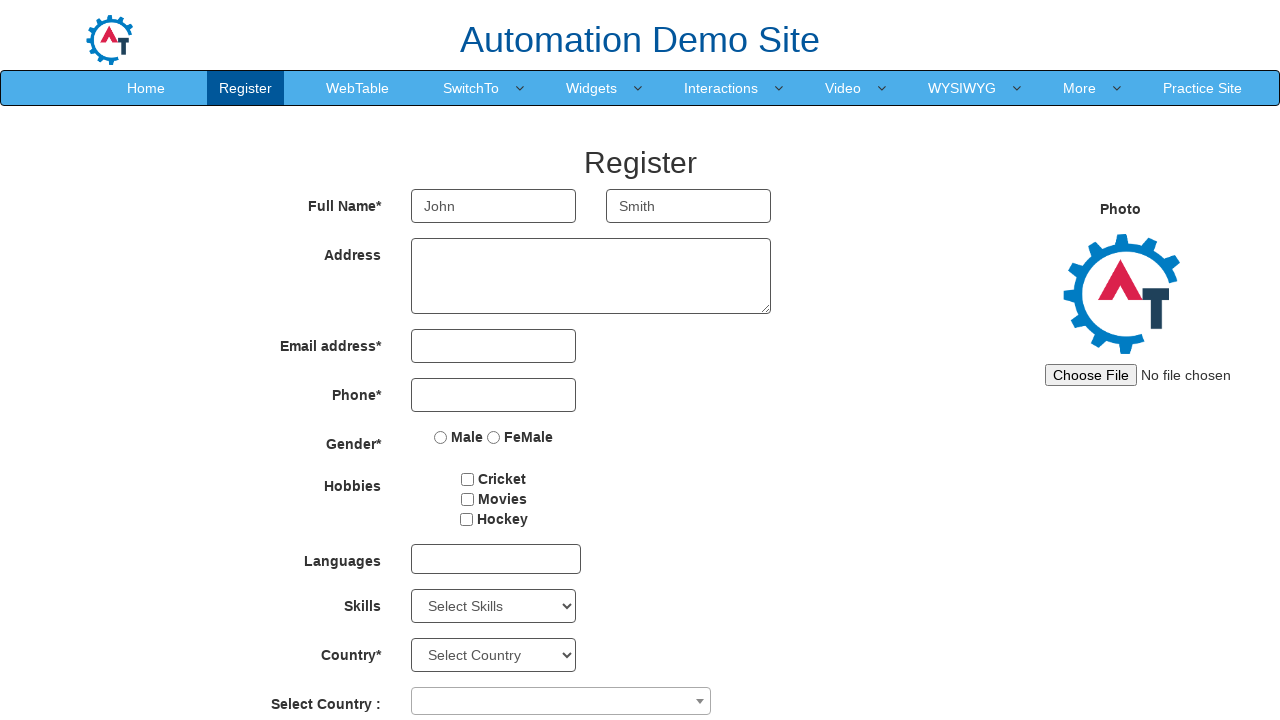

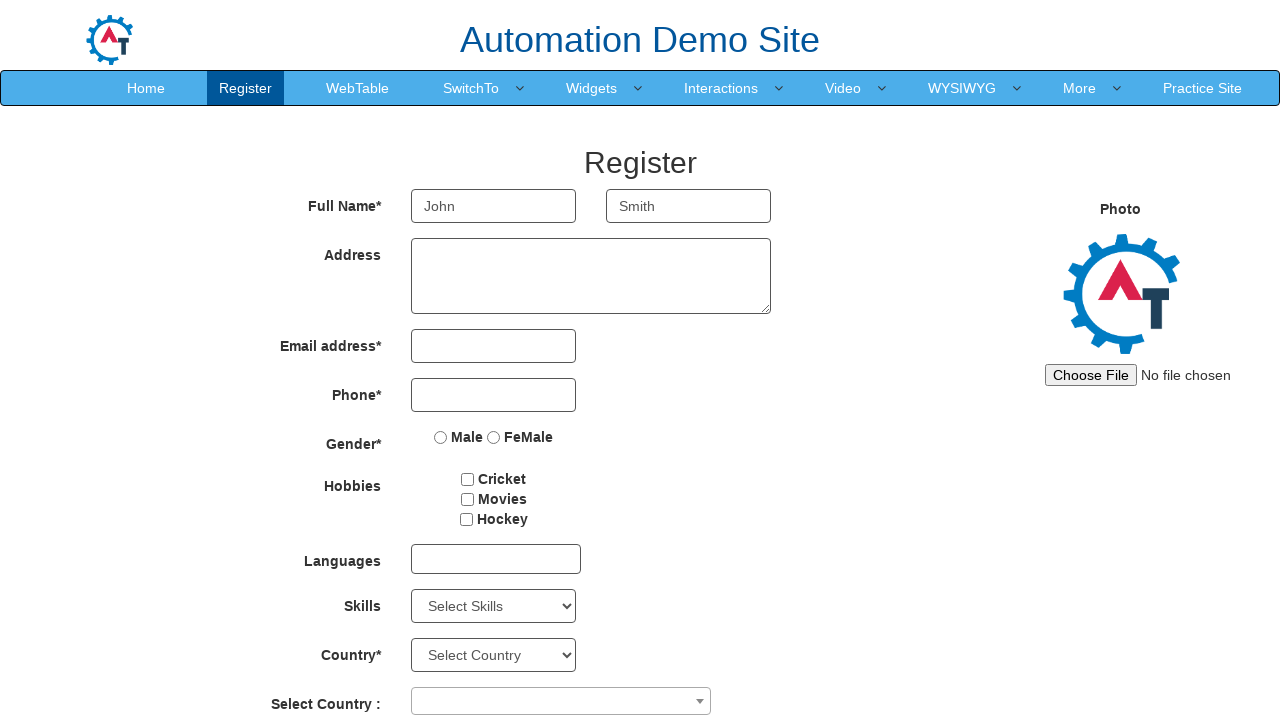